Tests alert dialog by entering a name and accepting the alert

Starting URL: https://codenboxautomationlab.com/practice/

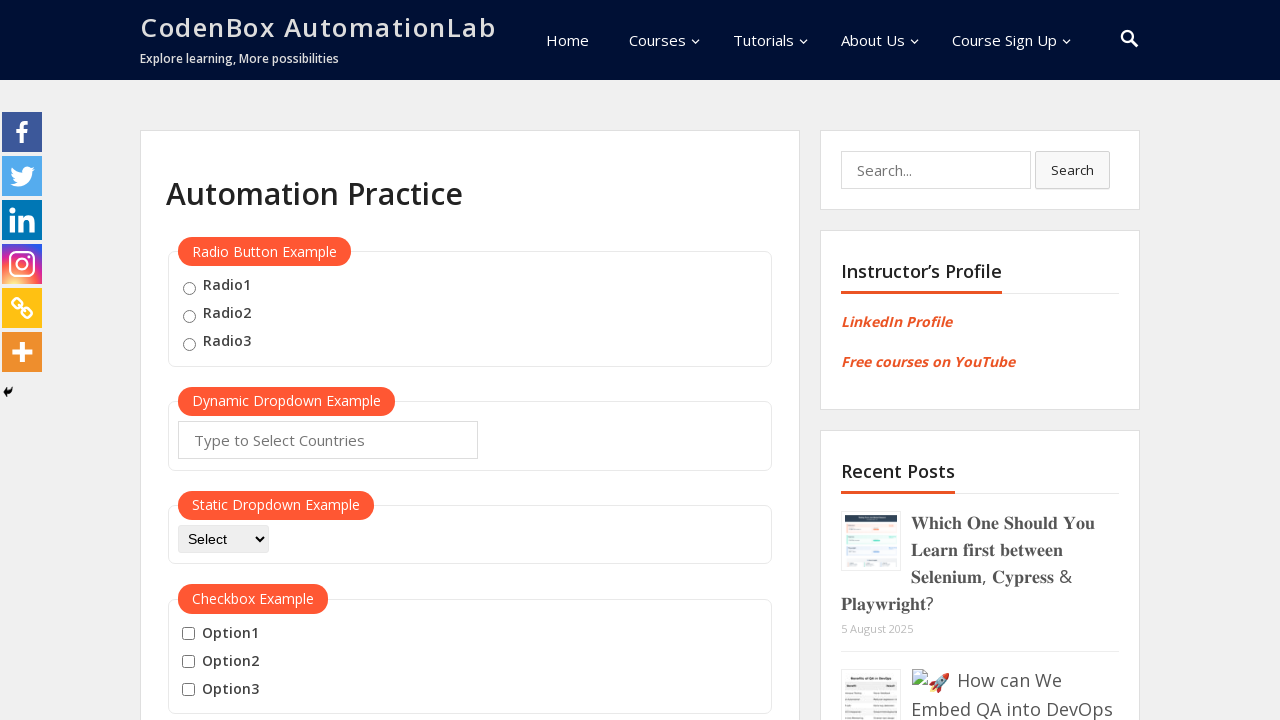

Filled name field with 'TestUser123' on #name
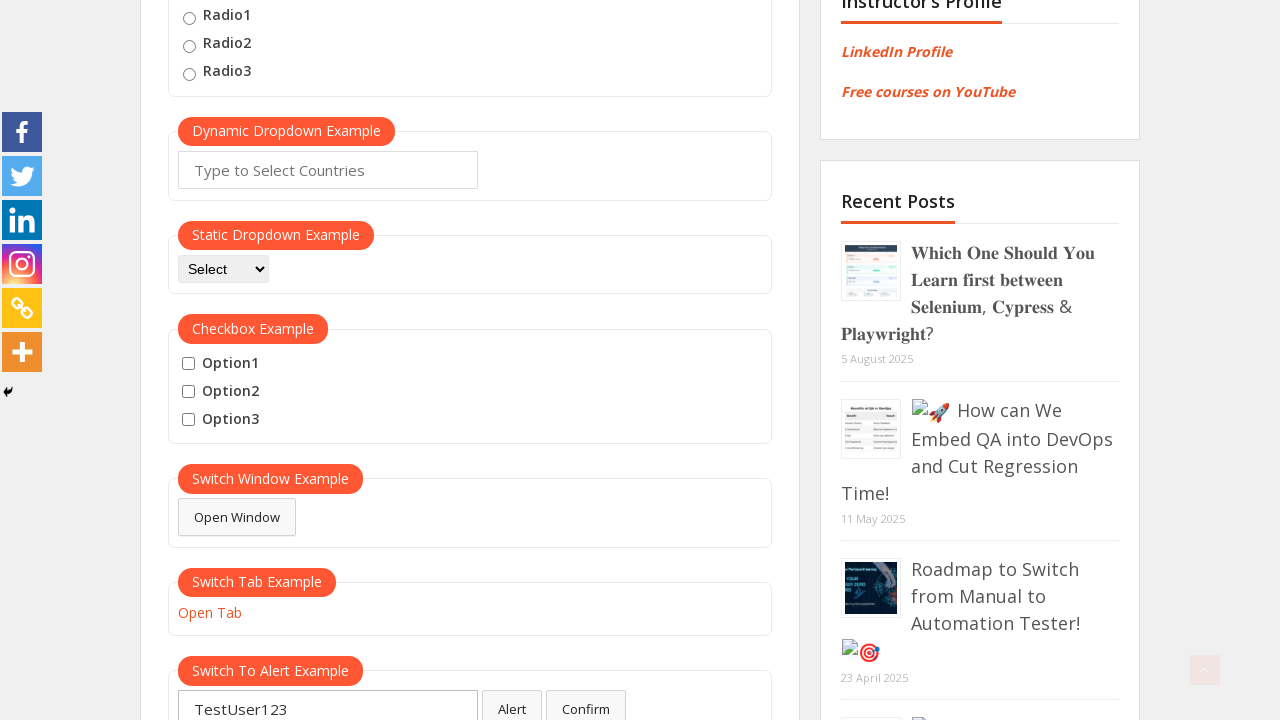

Set up dialog handler to accept alerts
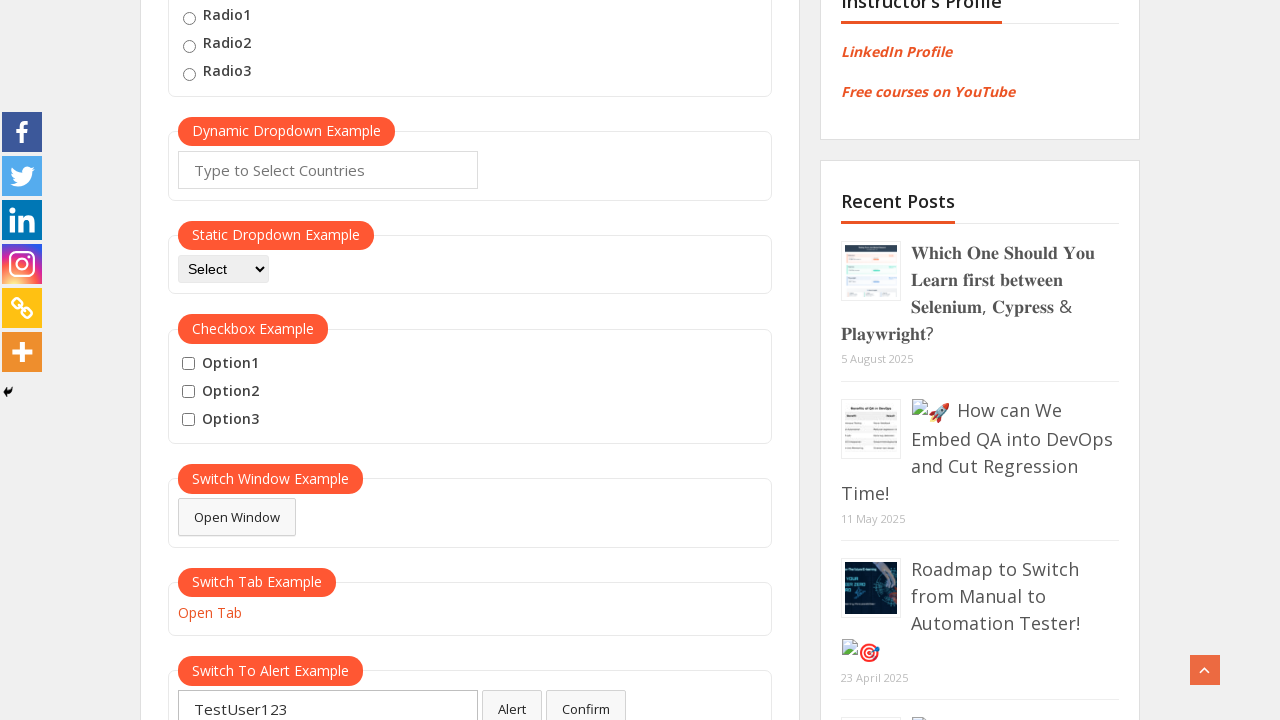

Clicked alert button to trigger alert dialog at (512, 701) on #alertbtn
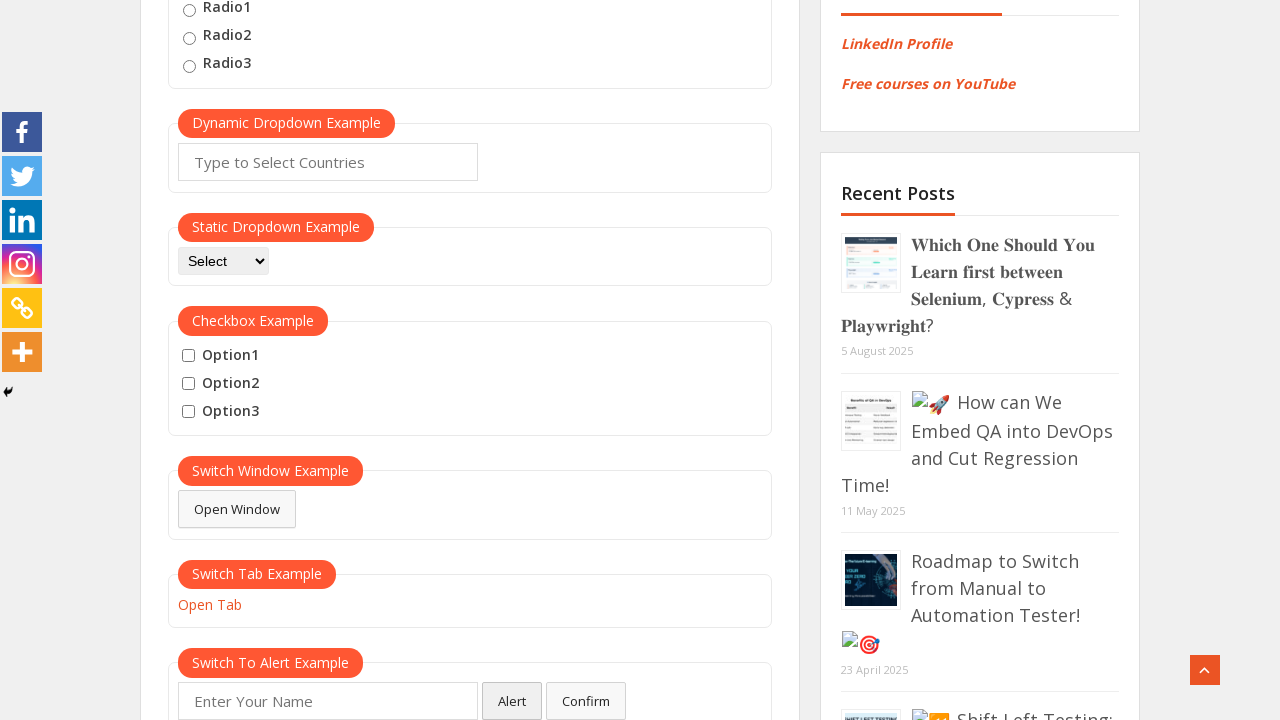

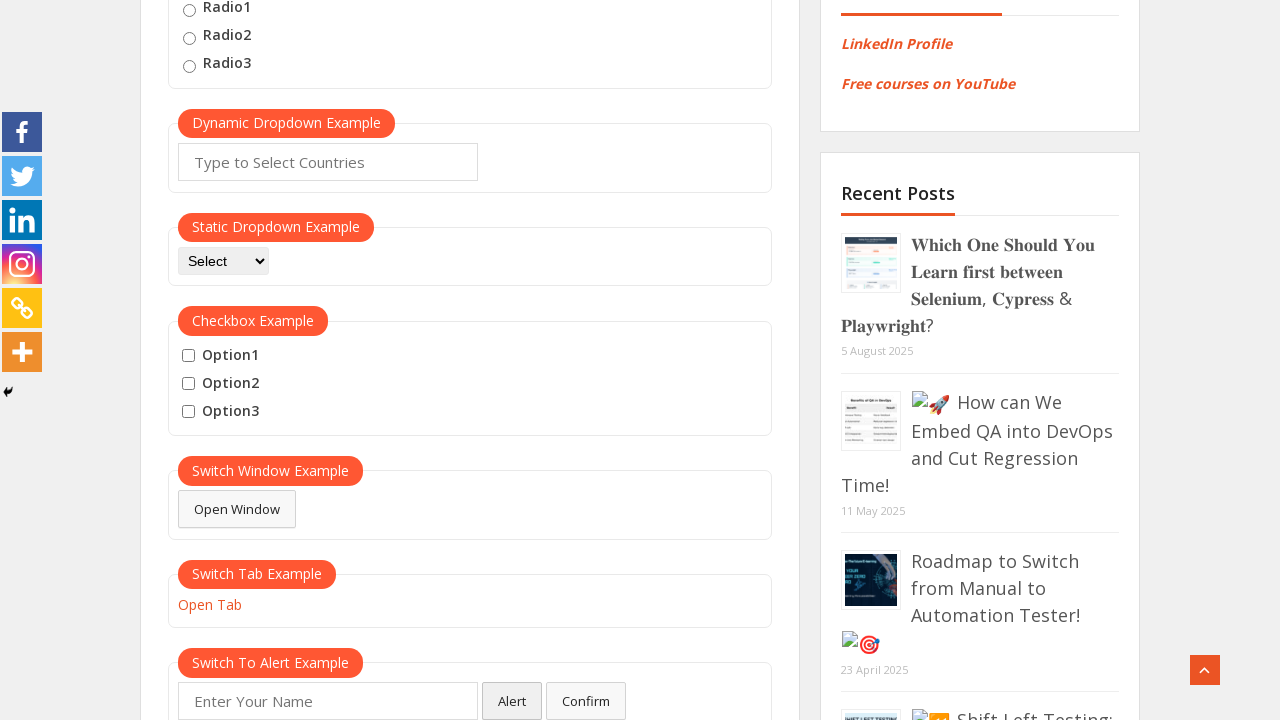